Tests the Web Tables functionality by adding a new row through the registration form, filling in employee details (first name, last name, email, age, salary, department), submitting the form, and then using the search functionality to verify the entry.

Starting URL: https://demoqa.com/webtables

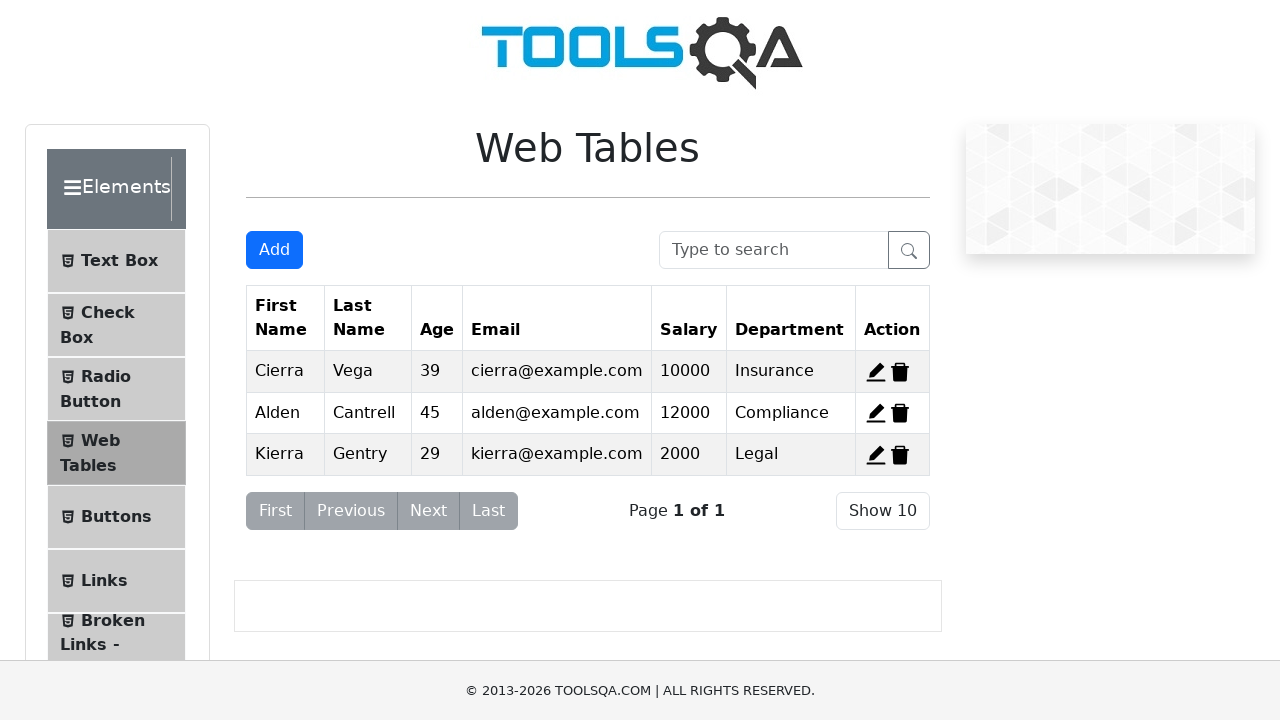

Web Tables page title verified
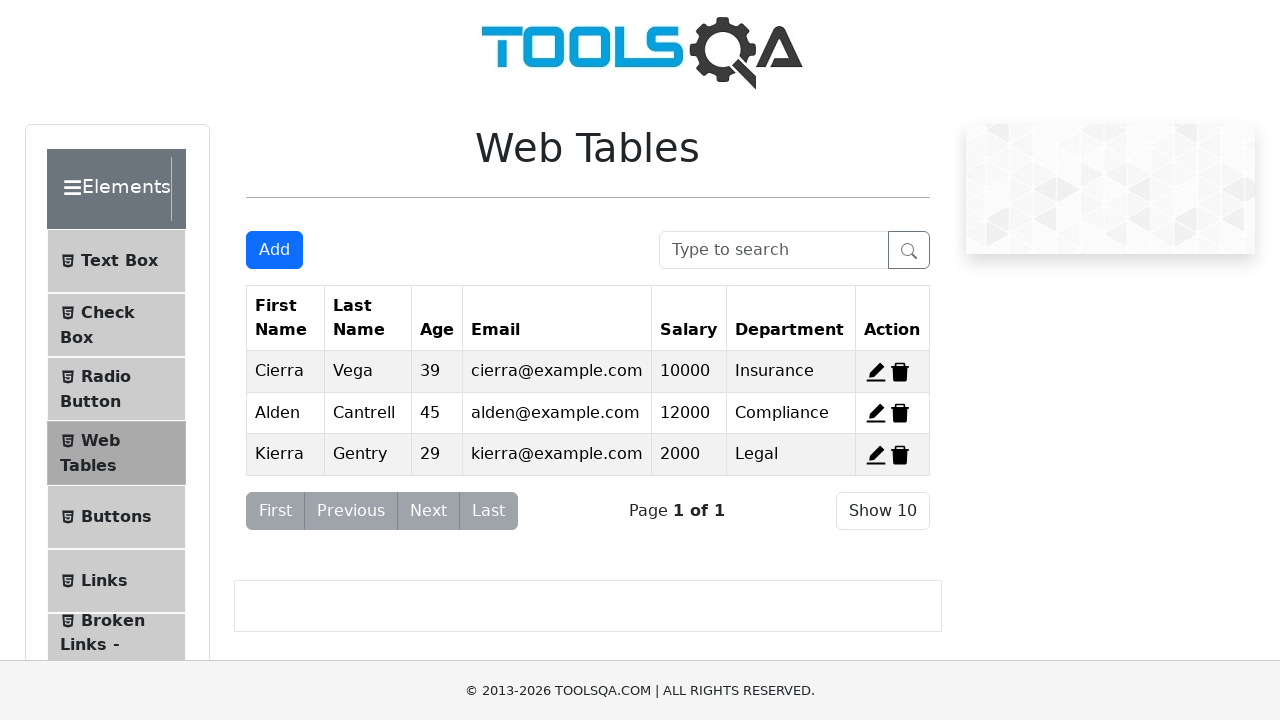

Clicked Add New Row button at (274, 250) on #addNewRecordButton
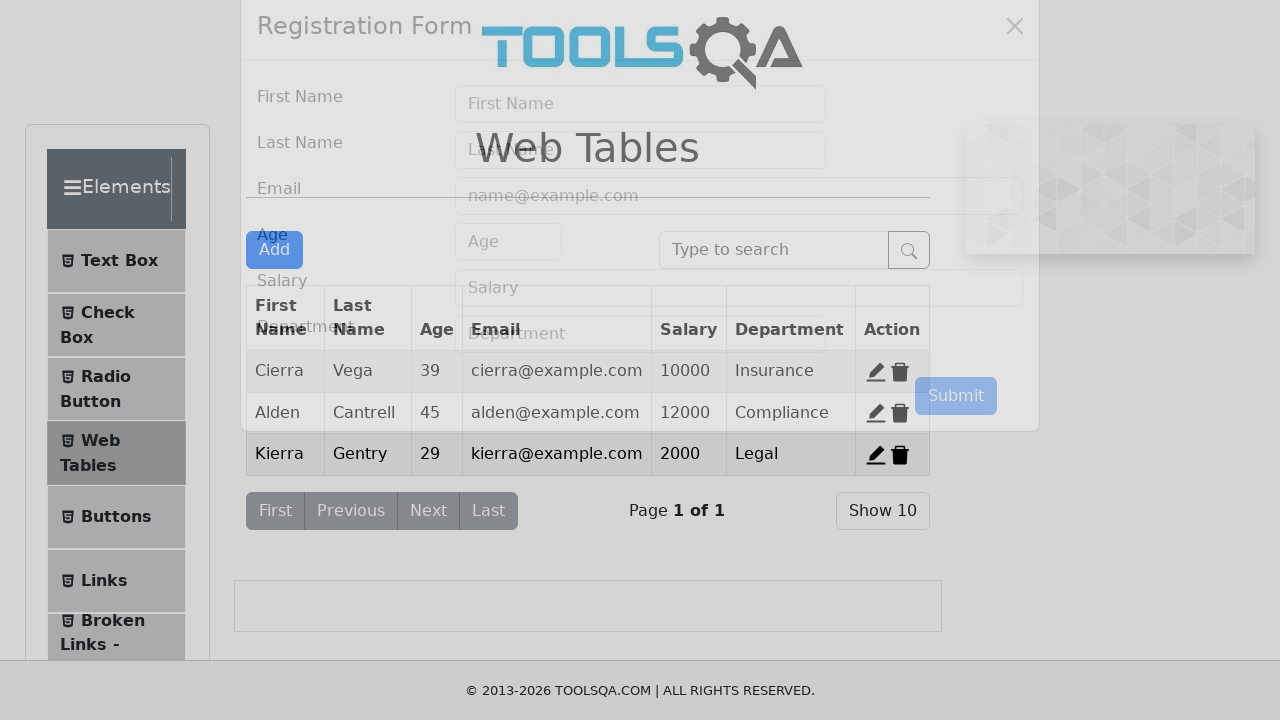

Registration form modal appeared
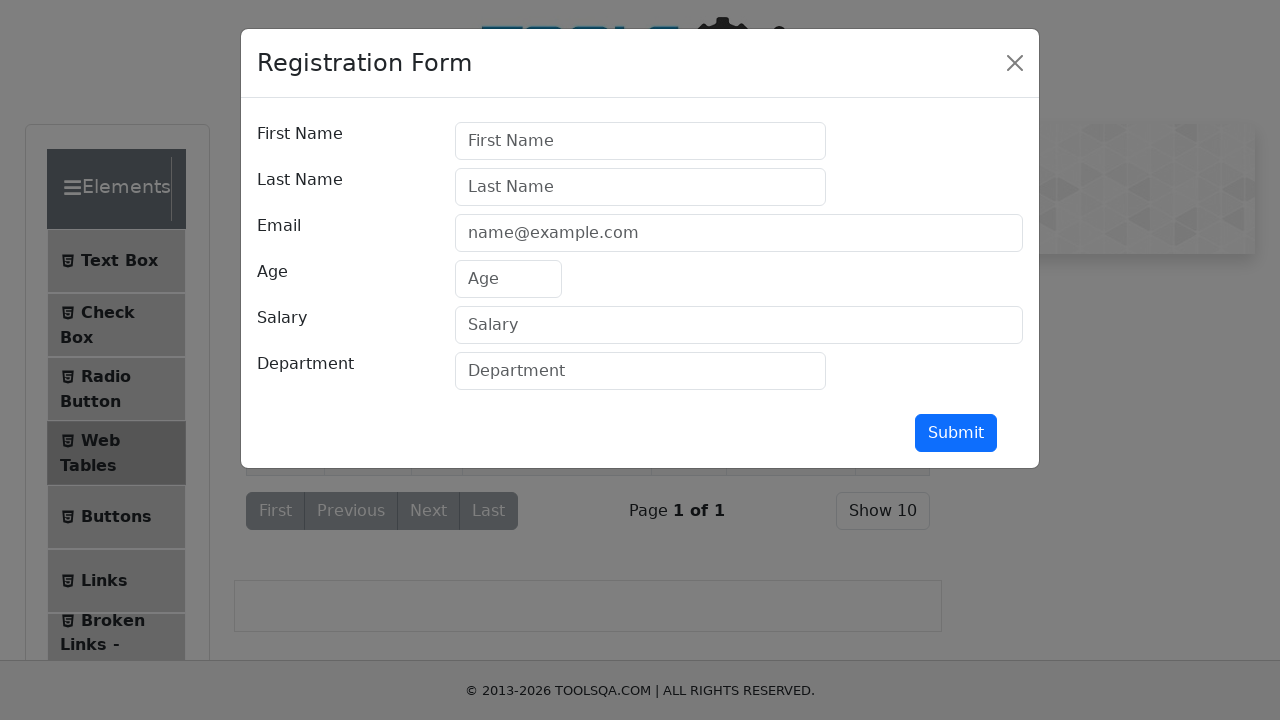

Clicked First Name field at (640, 141) on #firstName
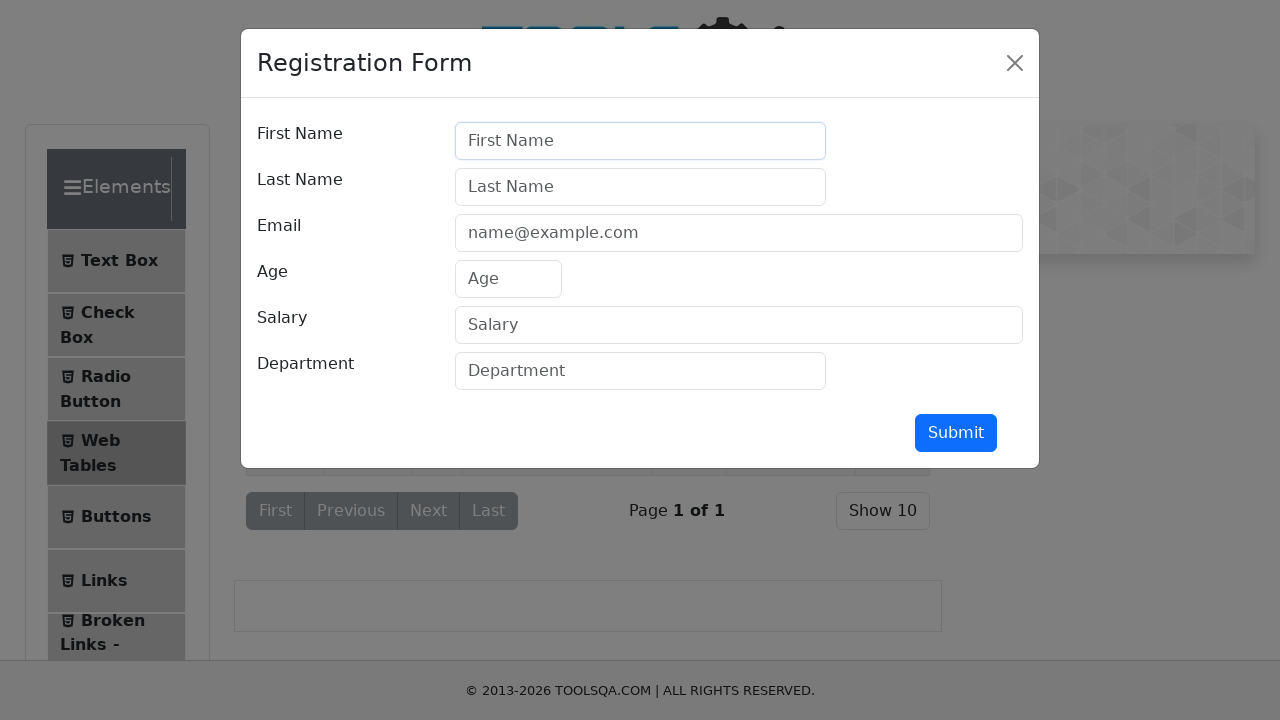

Filled First Name field with 'Michael' on #firstName
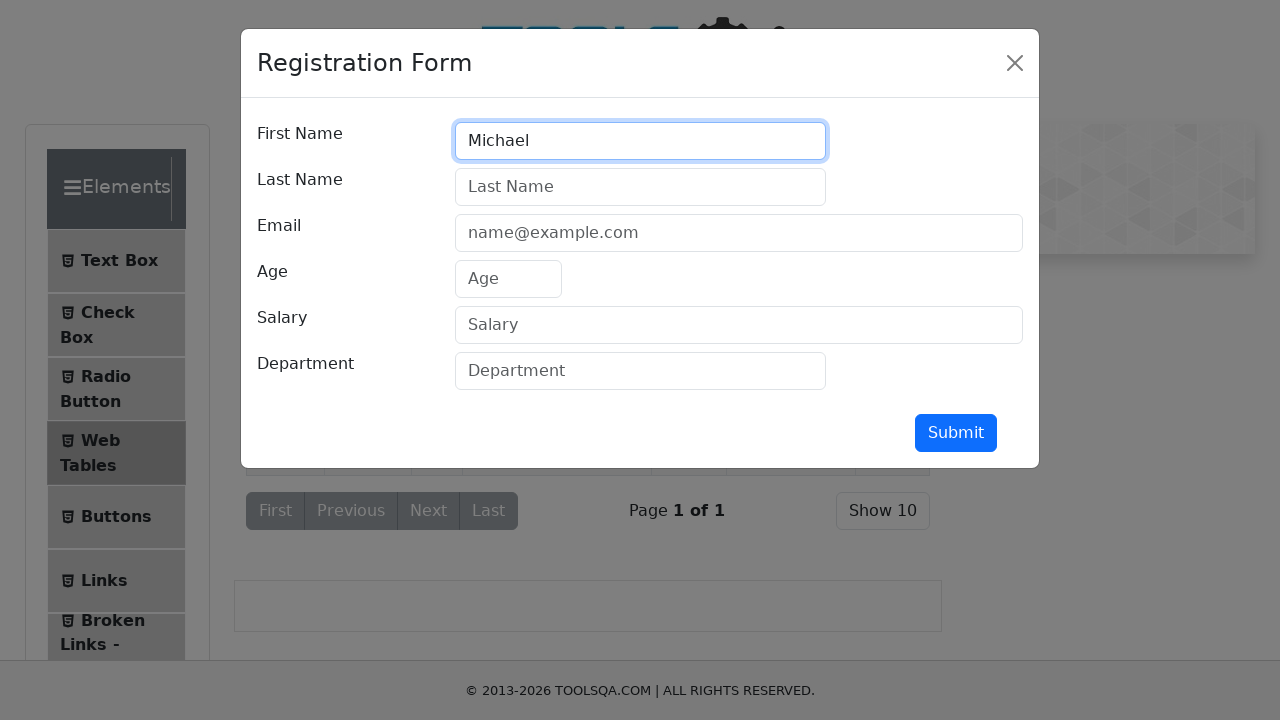

Clicked Last Name field at (640, 187) on #lastName
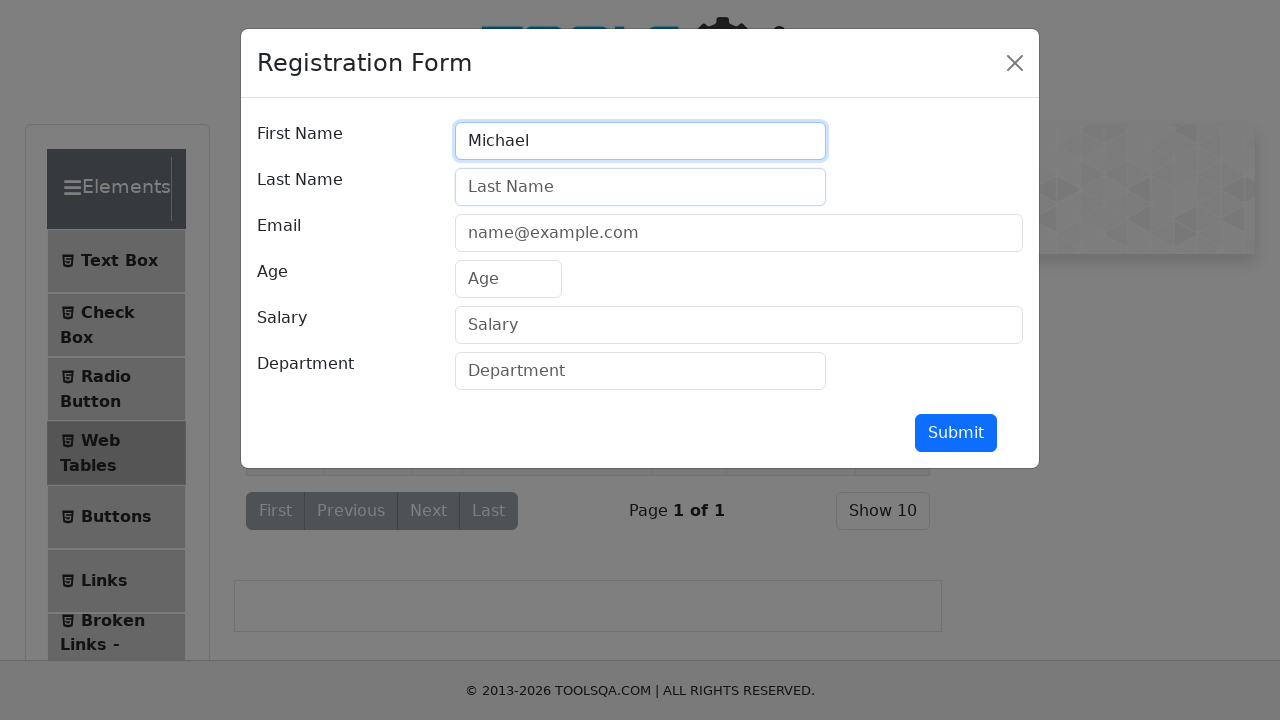

Filled Last Name field with 'Anderson' on #lastName
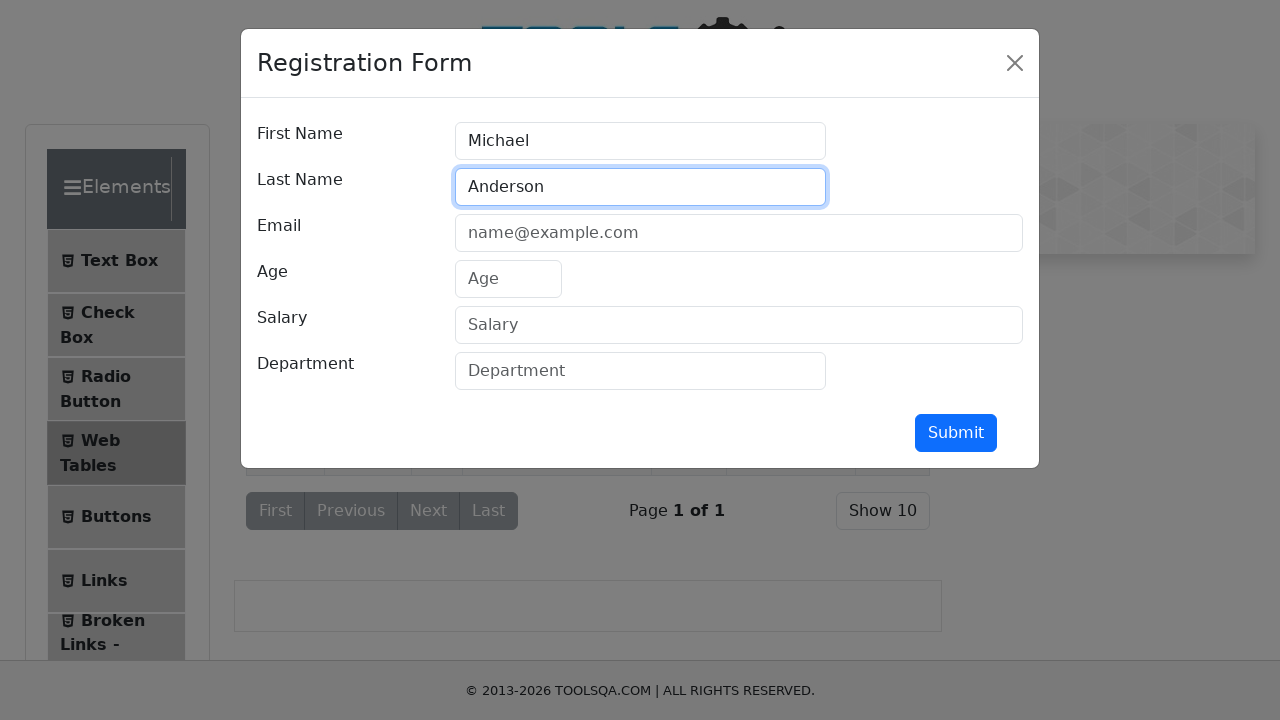

Clicked Email field at (739, 233) on #userEmail
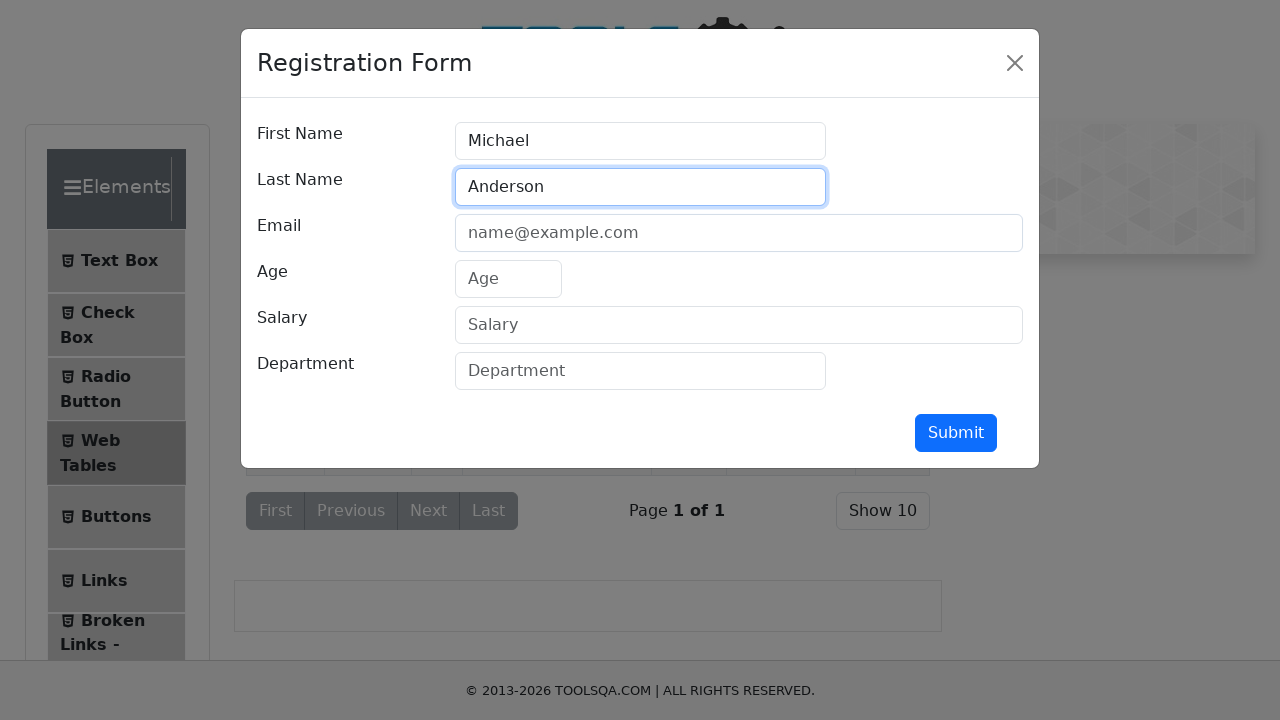

Filled Email field with 'michael.anderson@testmail.com' on #userEmail
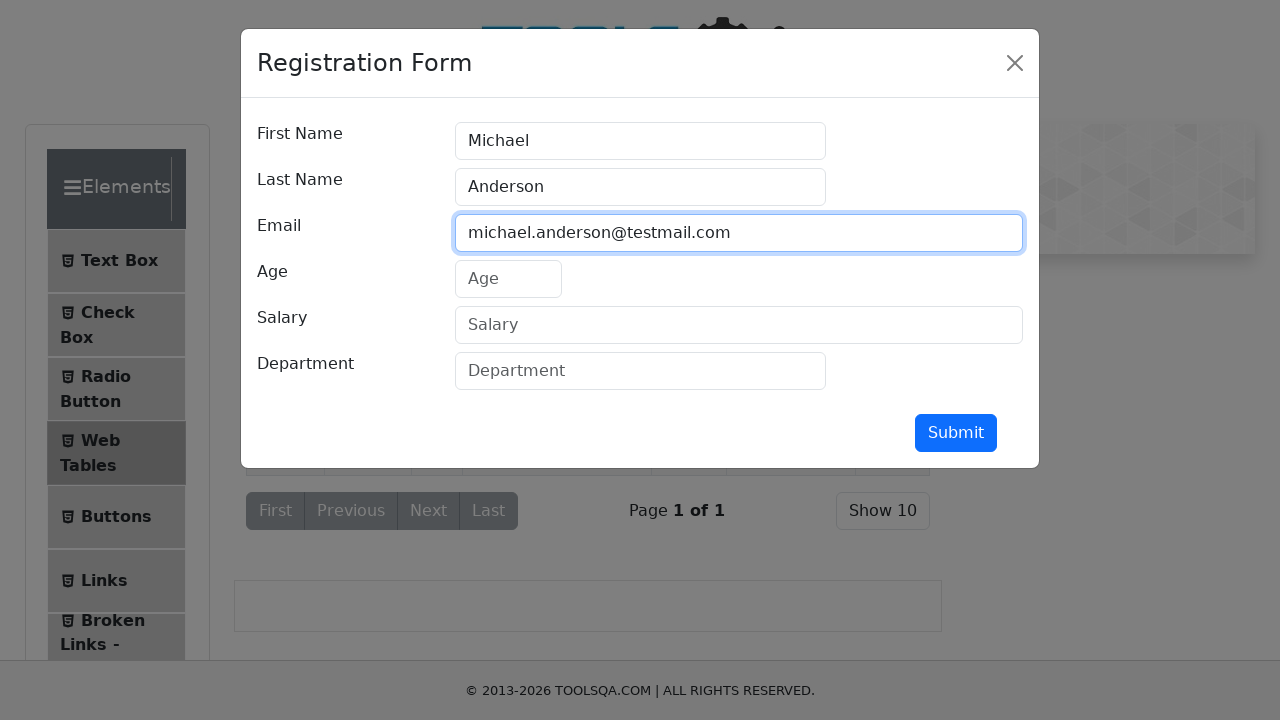

Clicked Age field at (508, 279) on #age
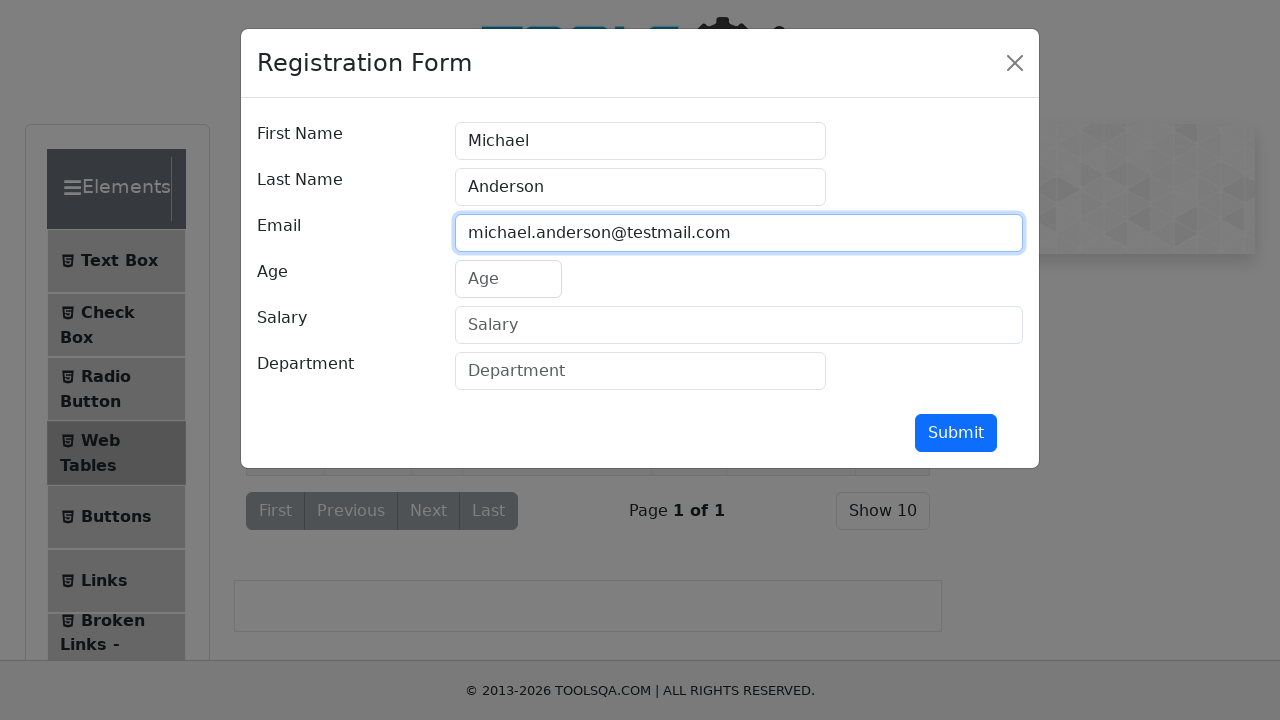

Filled Age field with '32' on #age
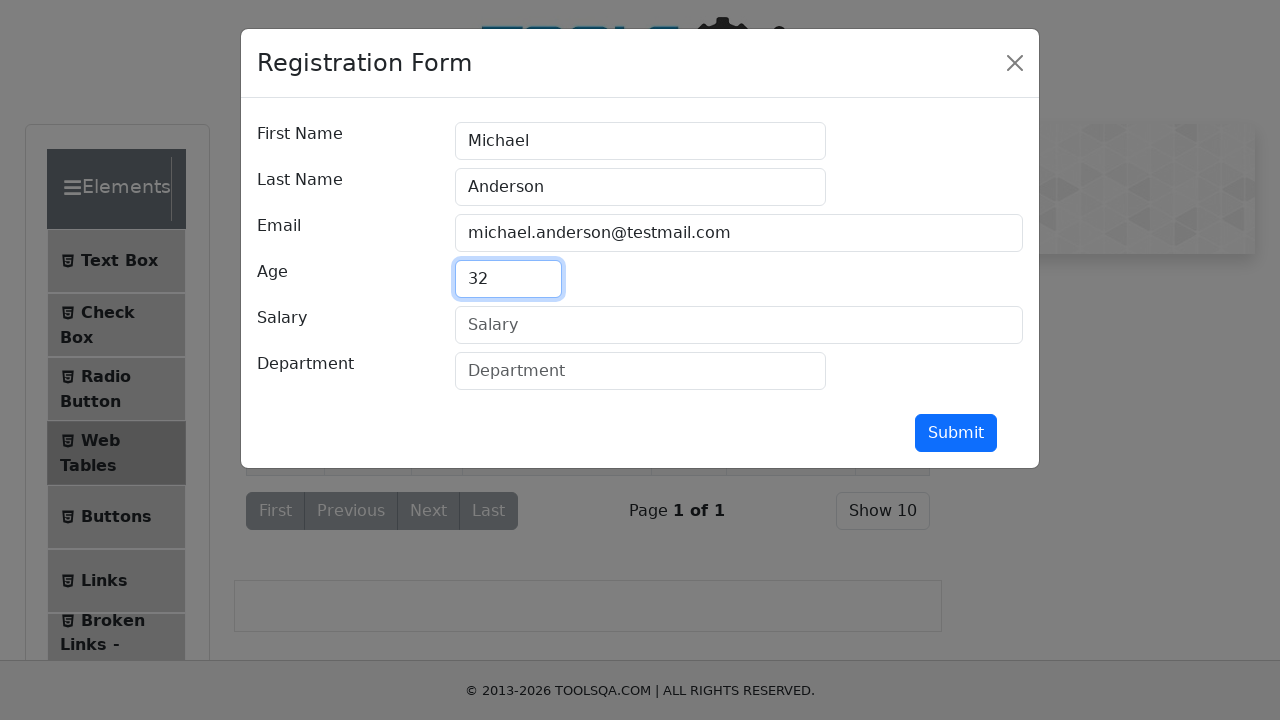

Clicked Salary field at (739, 325) on #salary
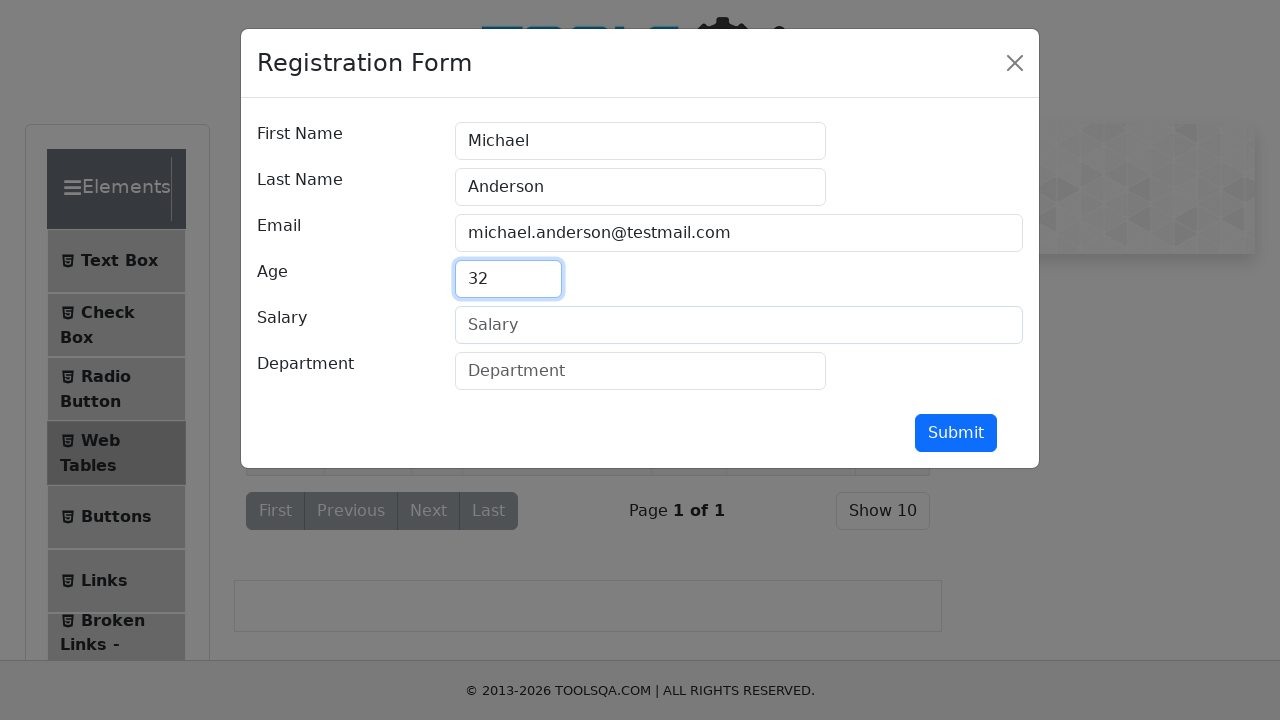

Filled Salary field with '75000' on #salary
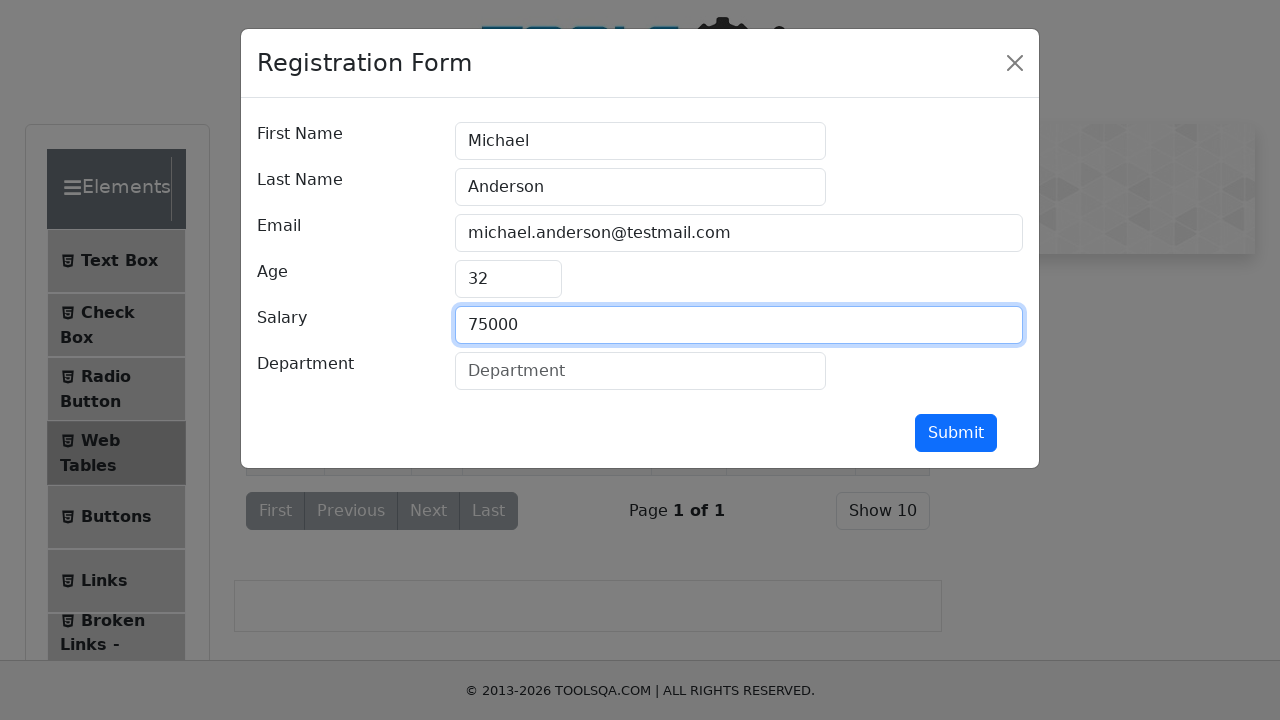

Clicked Department field at (640, 371) on #department
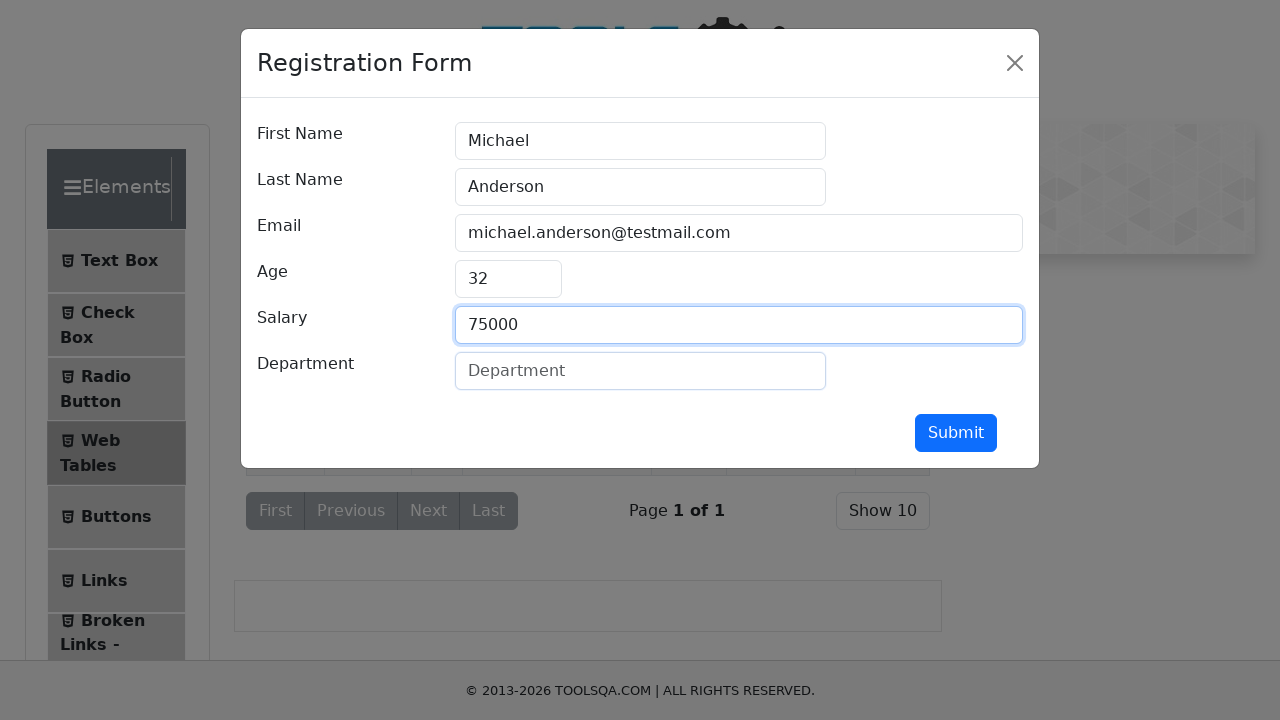

Filled Department field with 'Engineering' on #department
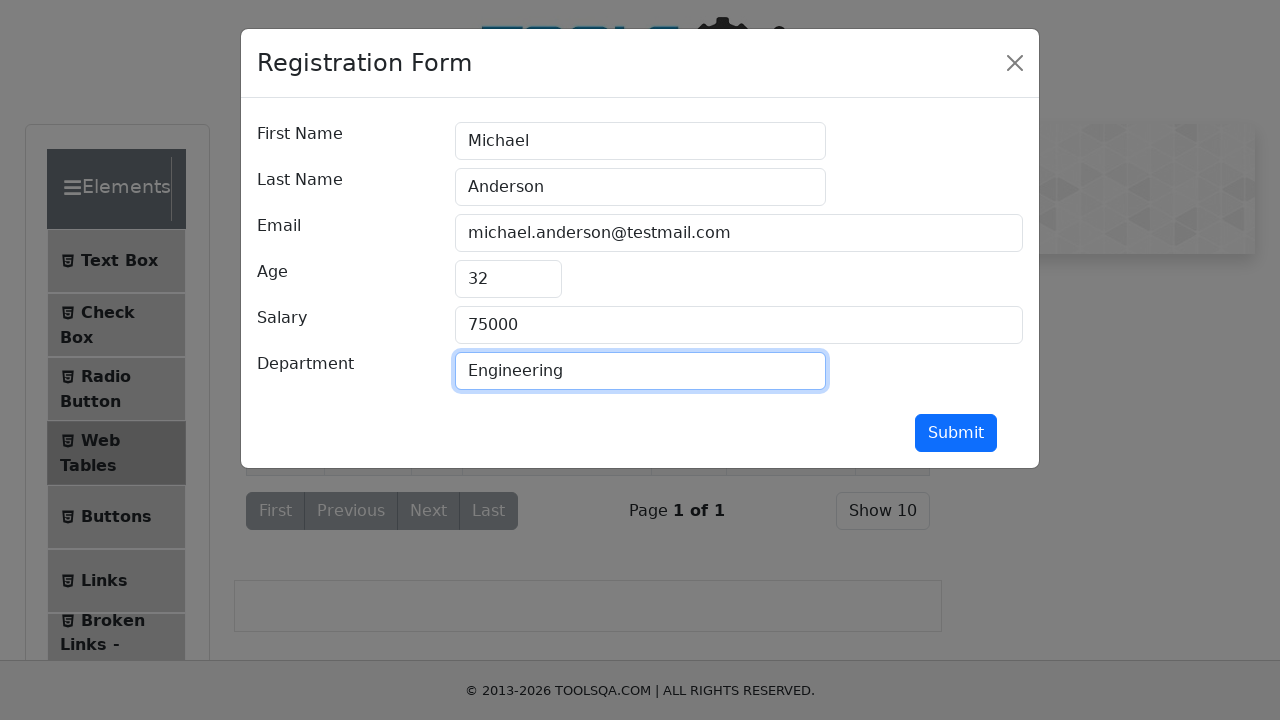

Clicked Submit button to register new employee at (956, 433) on #submit
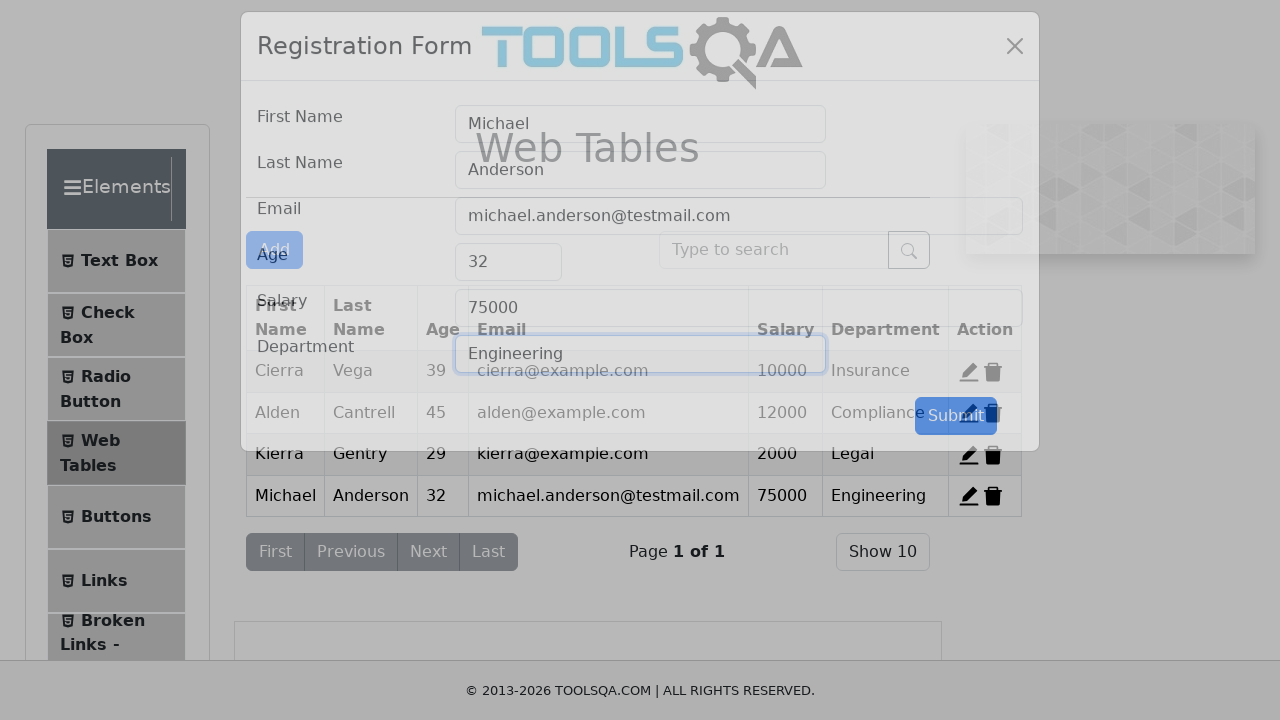

Clicked search box at (774, 250) on #searchBox
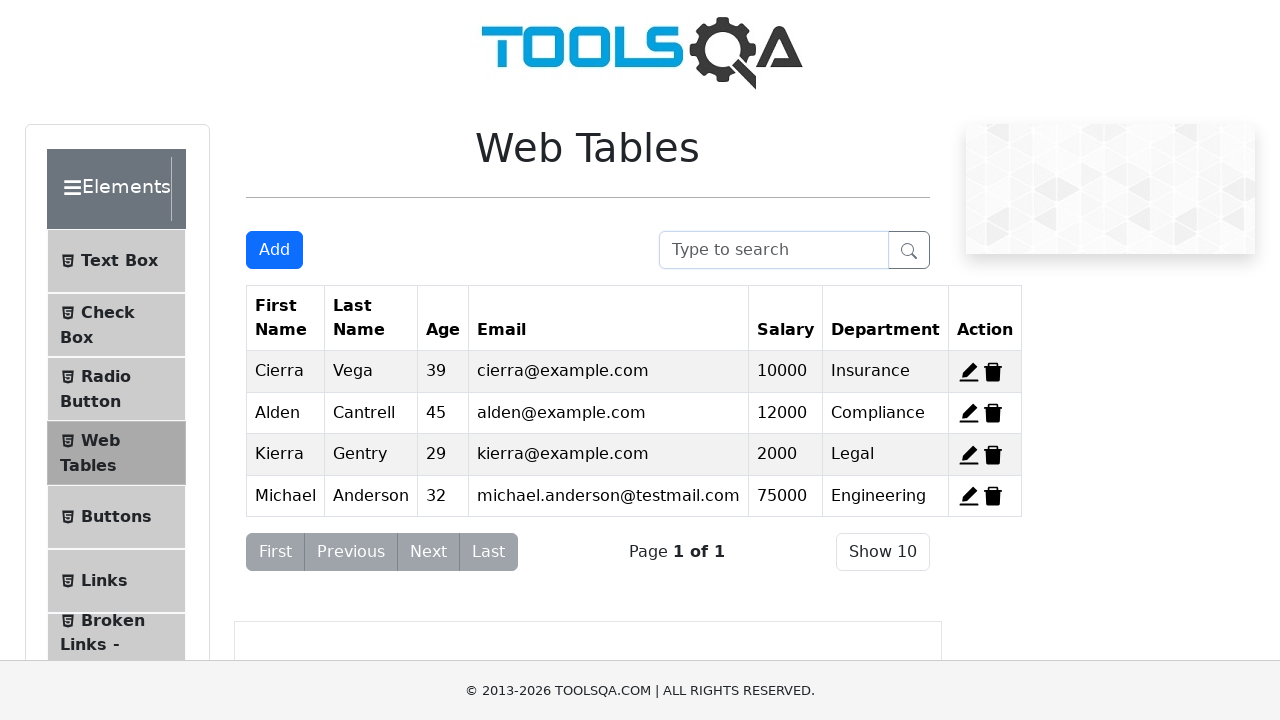

Filled search box with 'Michael' to verify new entry on #searchBox
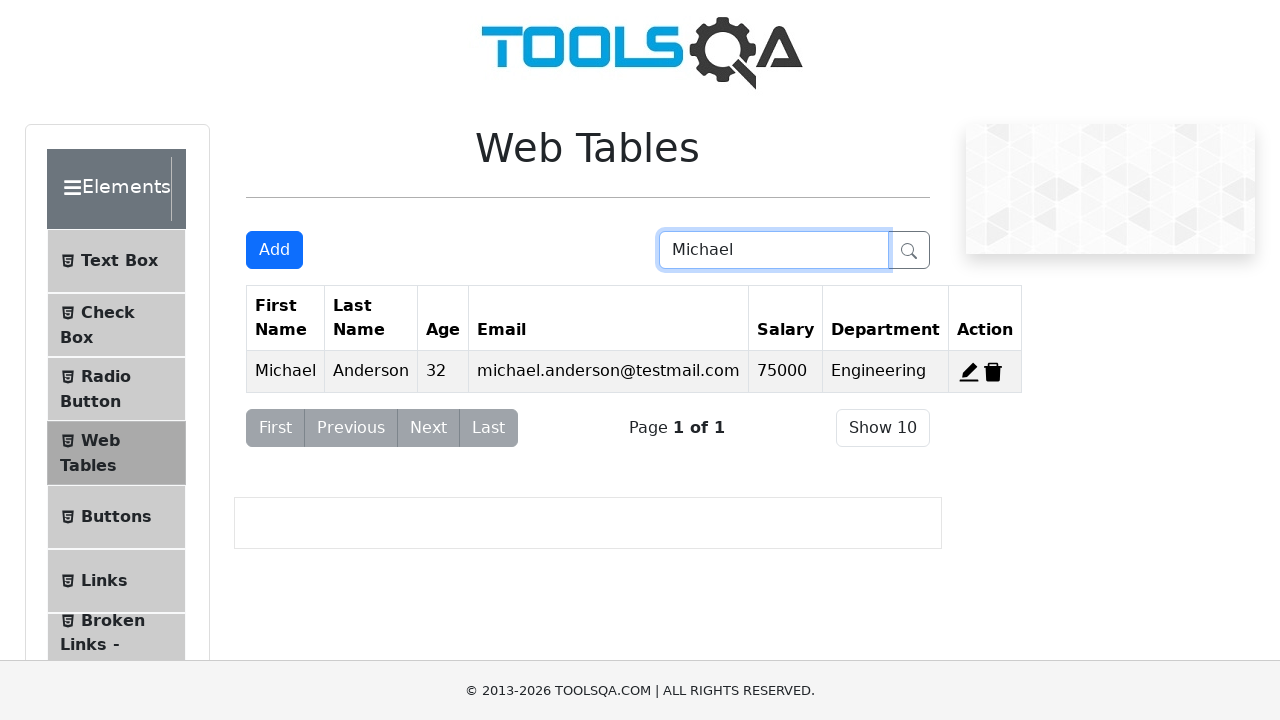

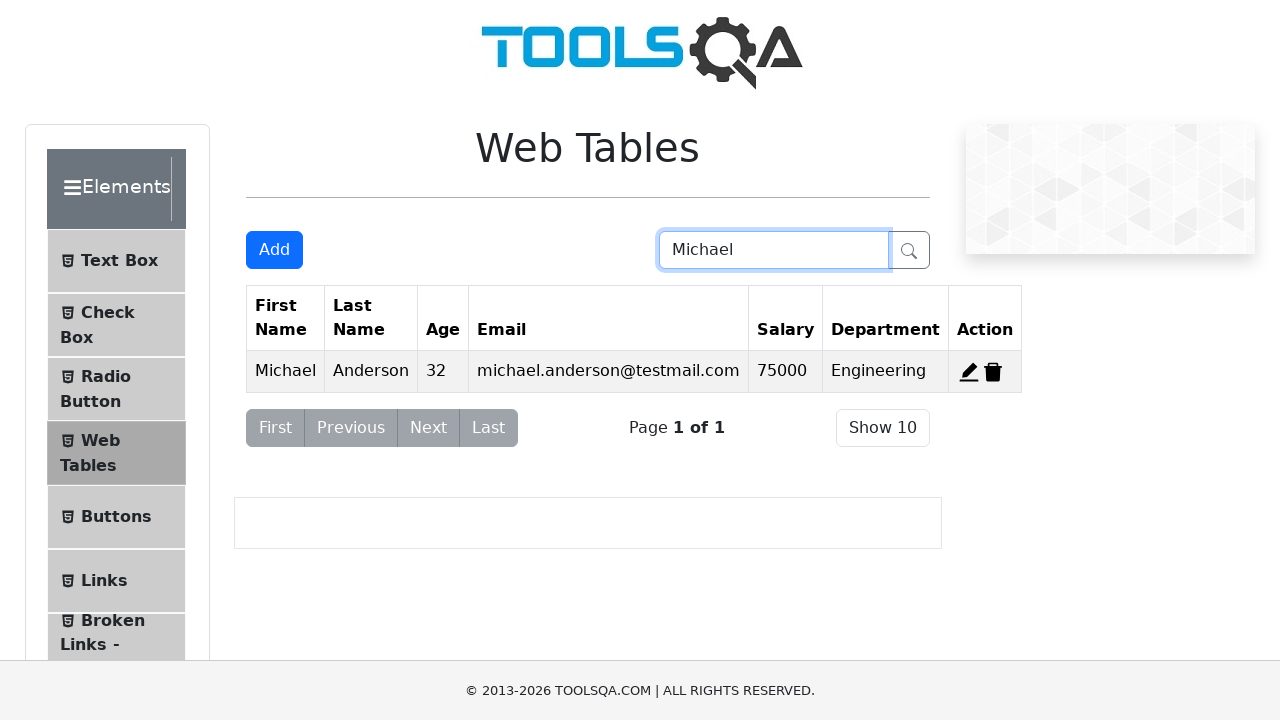